Navigates to a demo automation testing page and clicks a button to open a new window/tab

Starting URL: http://demo.automationtesting.in/Windows.html

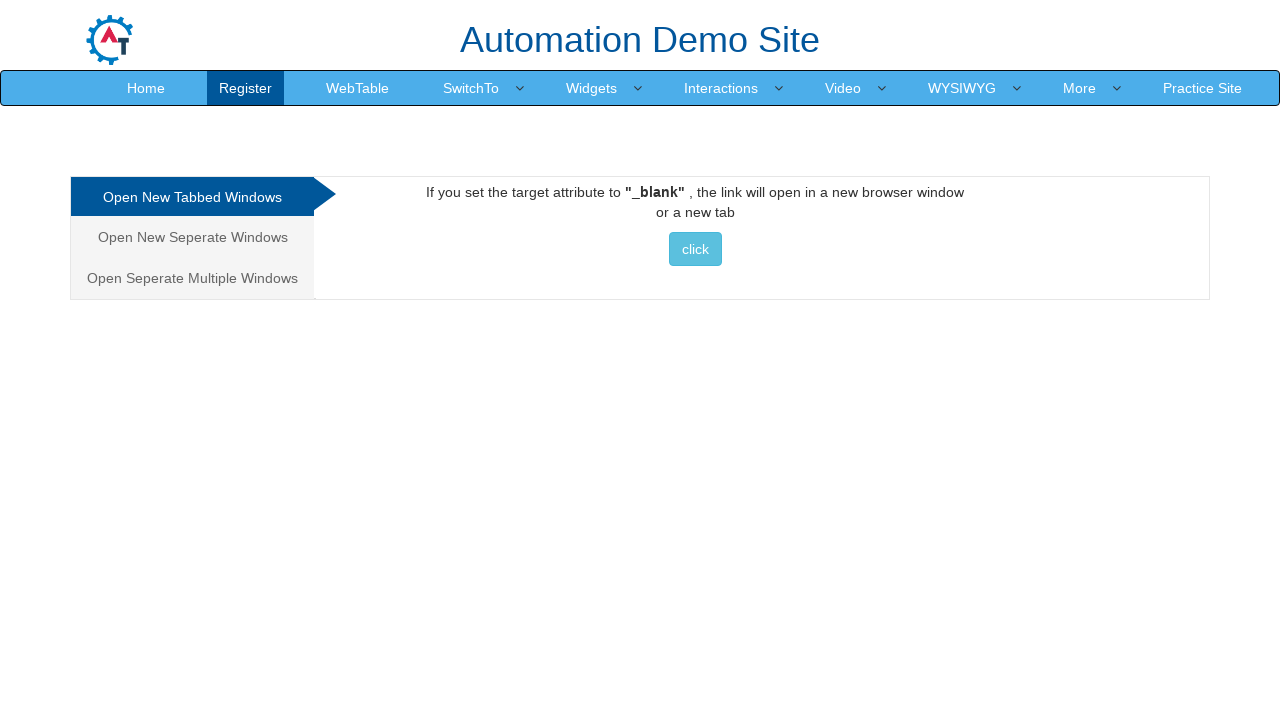

Navigated to demo automation testing page
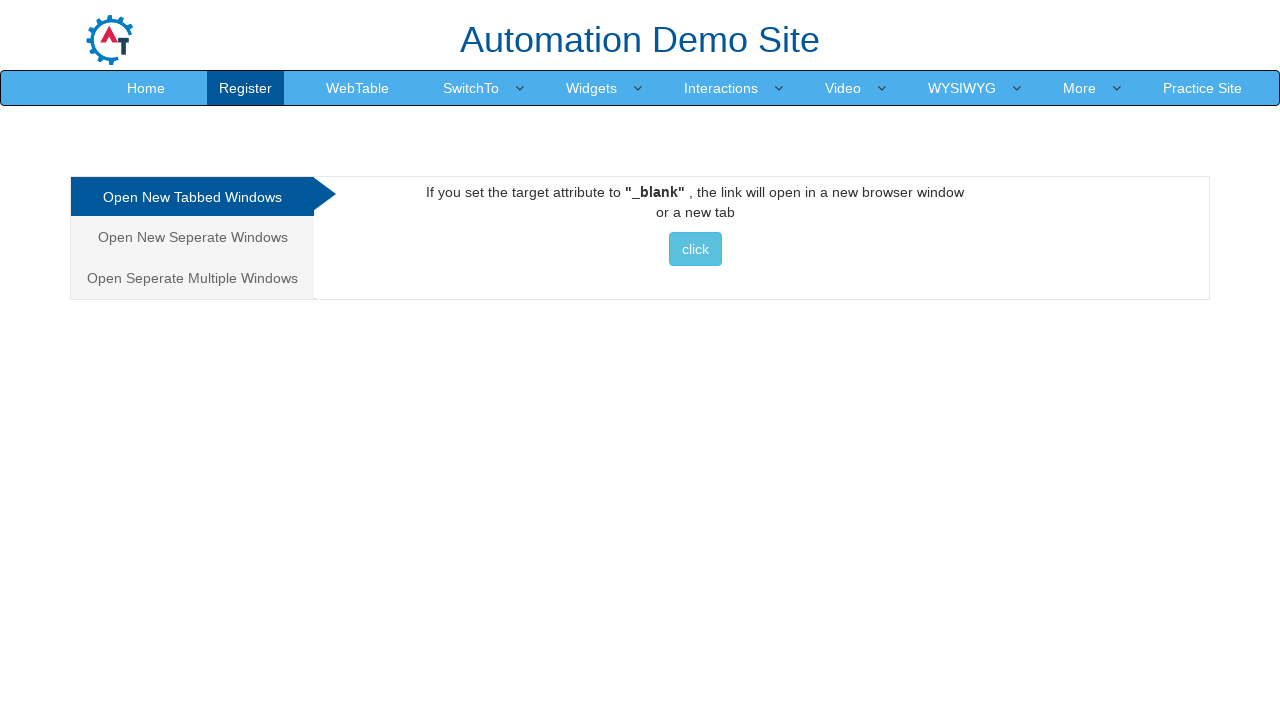

Clicked button to open new window/tab at (695, 249) on xpath=//*[@id='Tabbed']/a/button
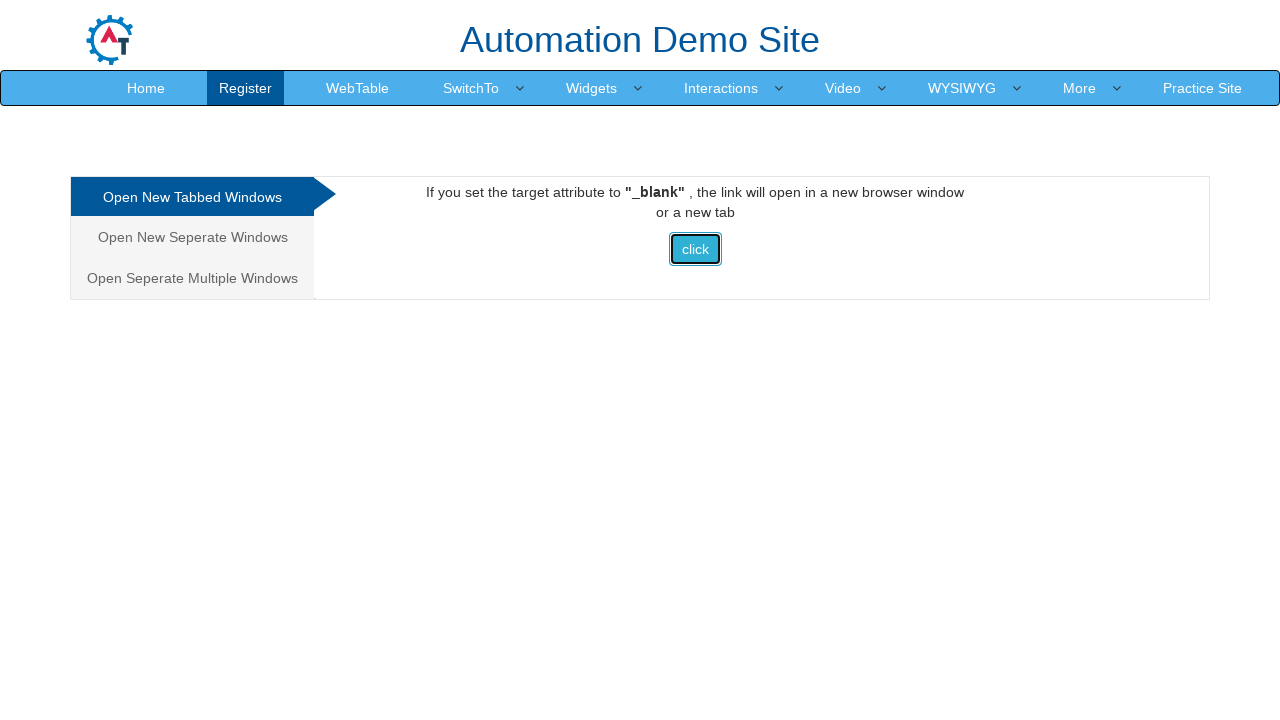

Waited for new window/tab to open
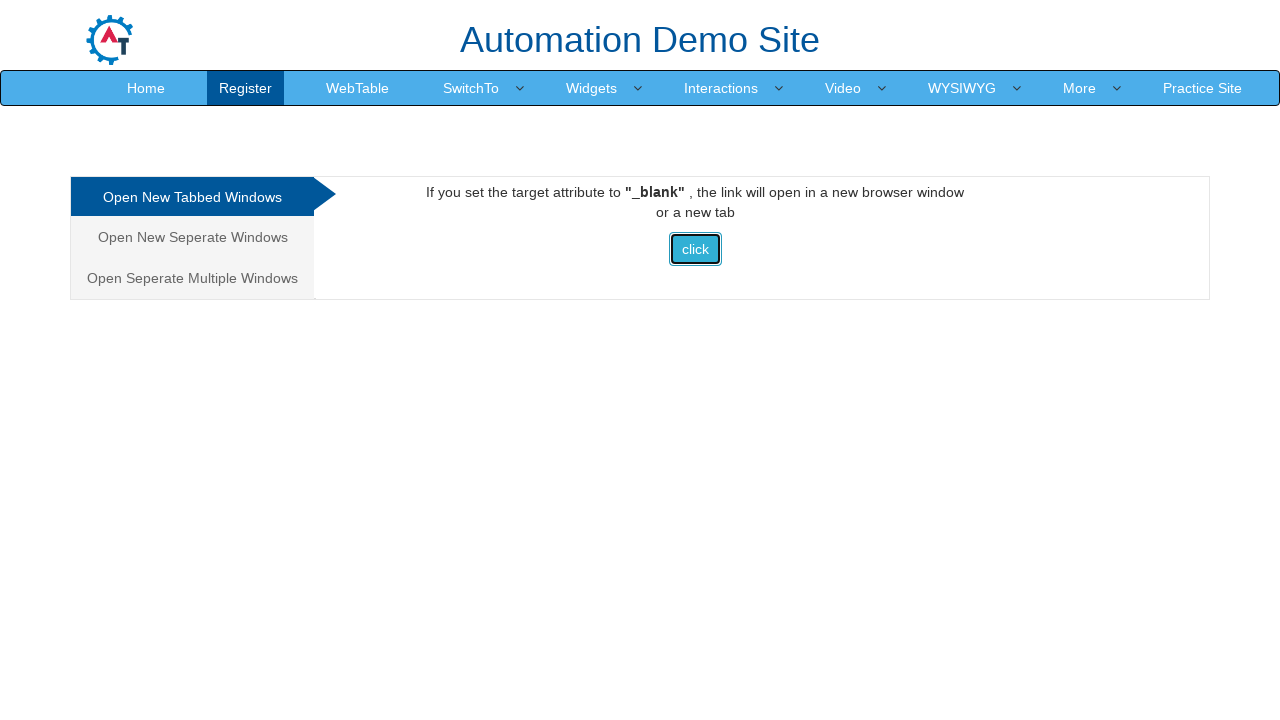

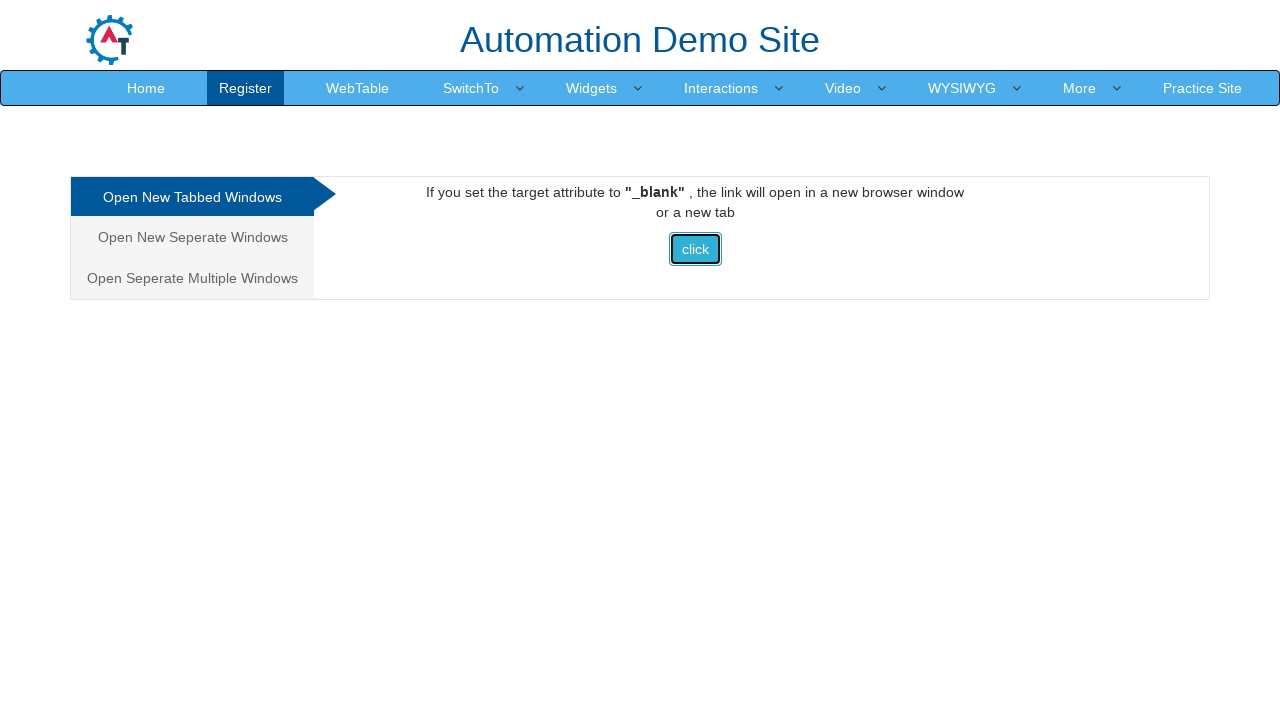